Tests navigation between YouTube pages by going from home to a video and back to home

Starting URL: https://www.youtube.com

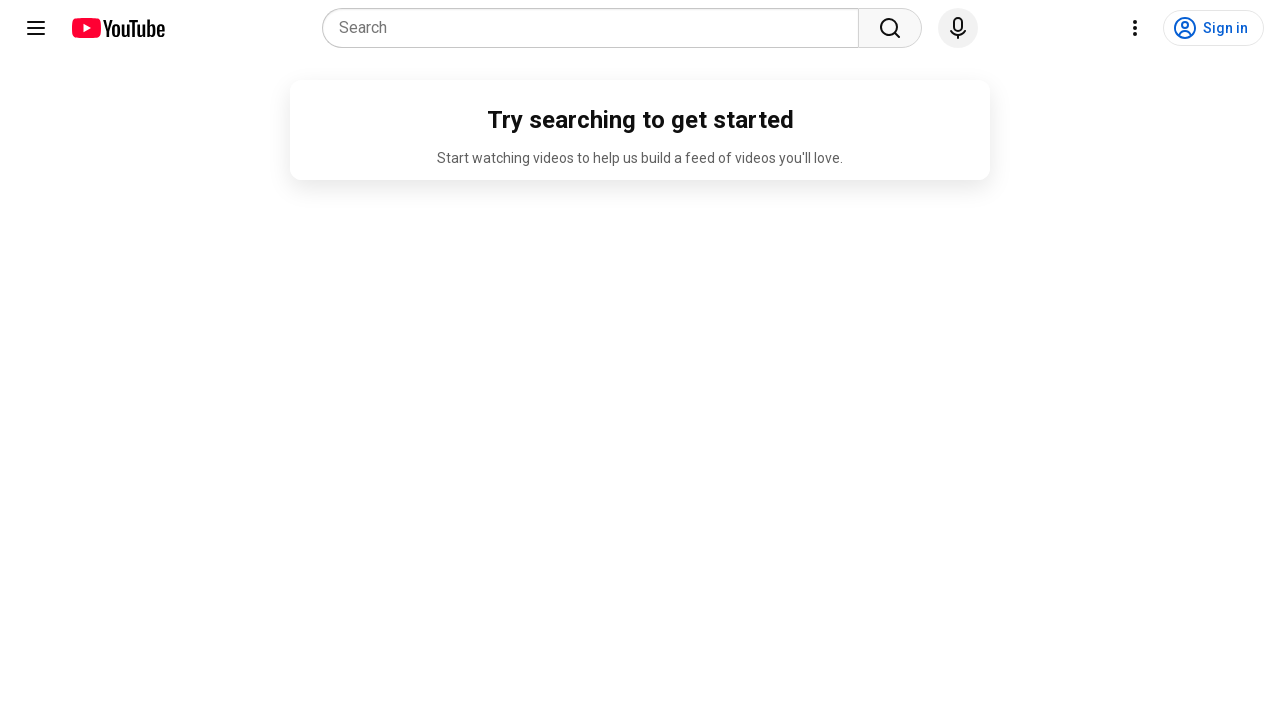

YouTube home page loaded and network idle
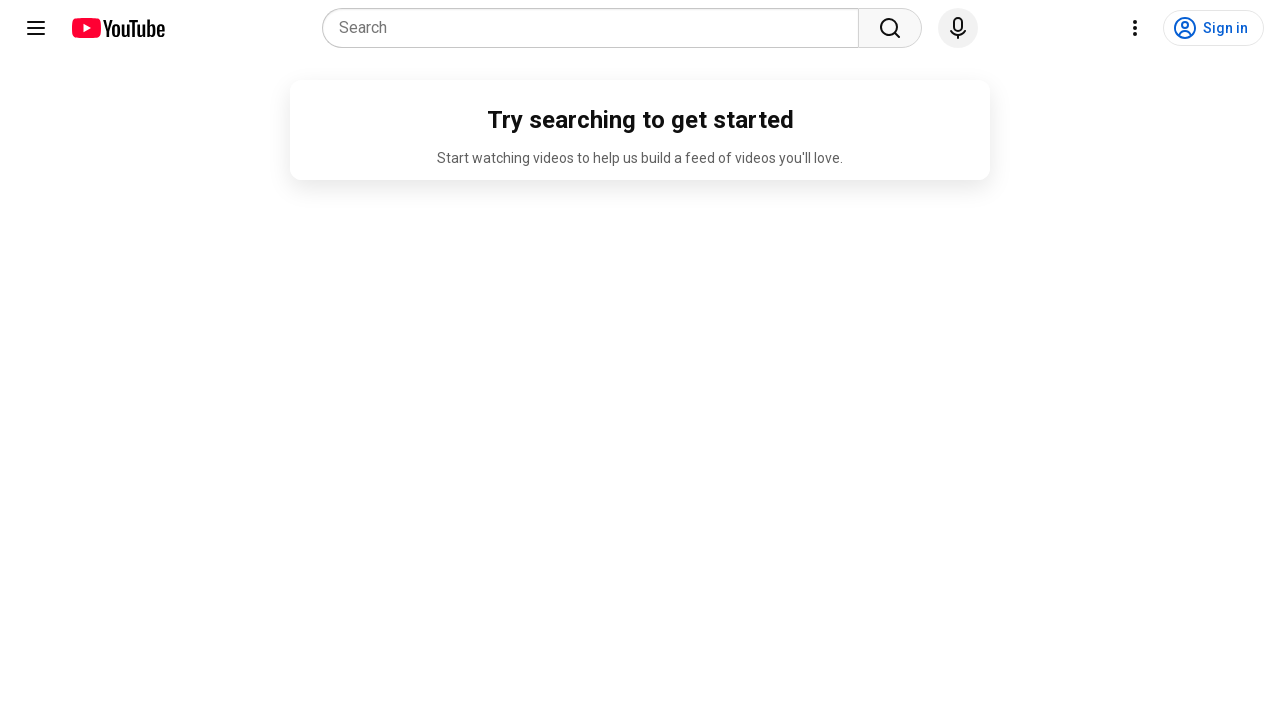

Navigated to YouTube video page
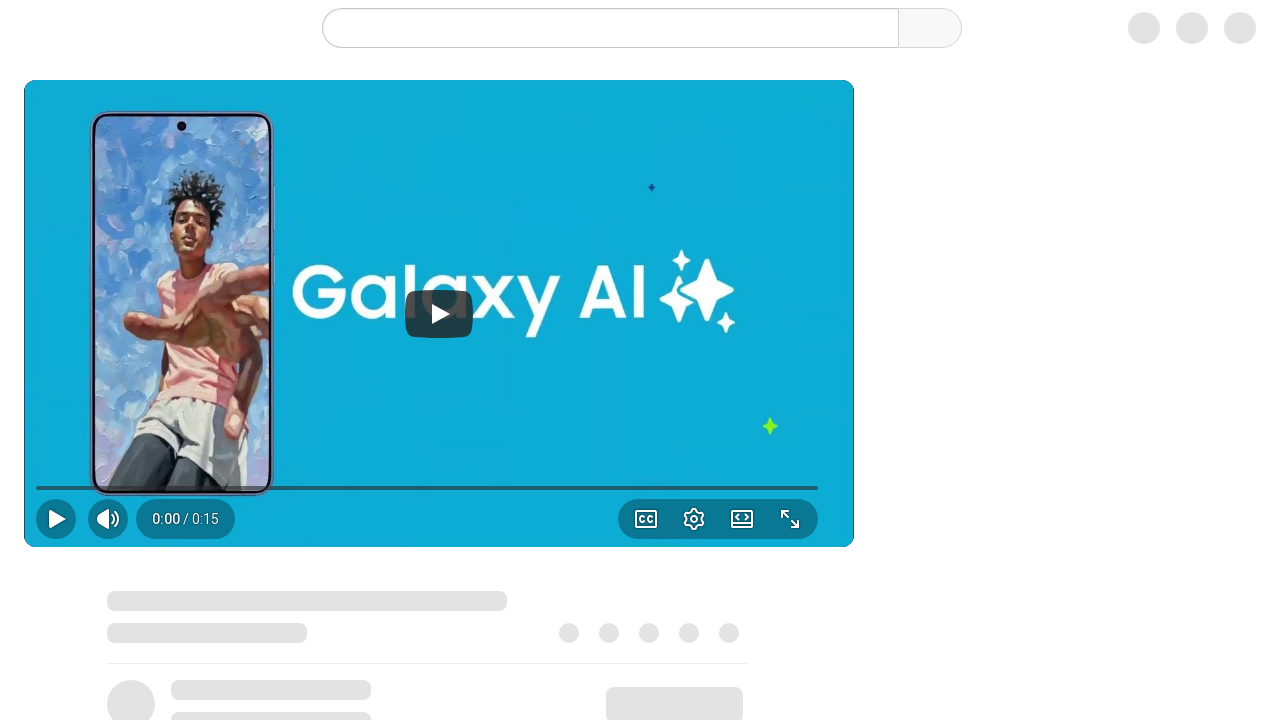

Video page loaded and network idle
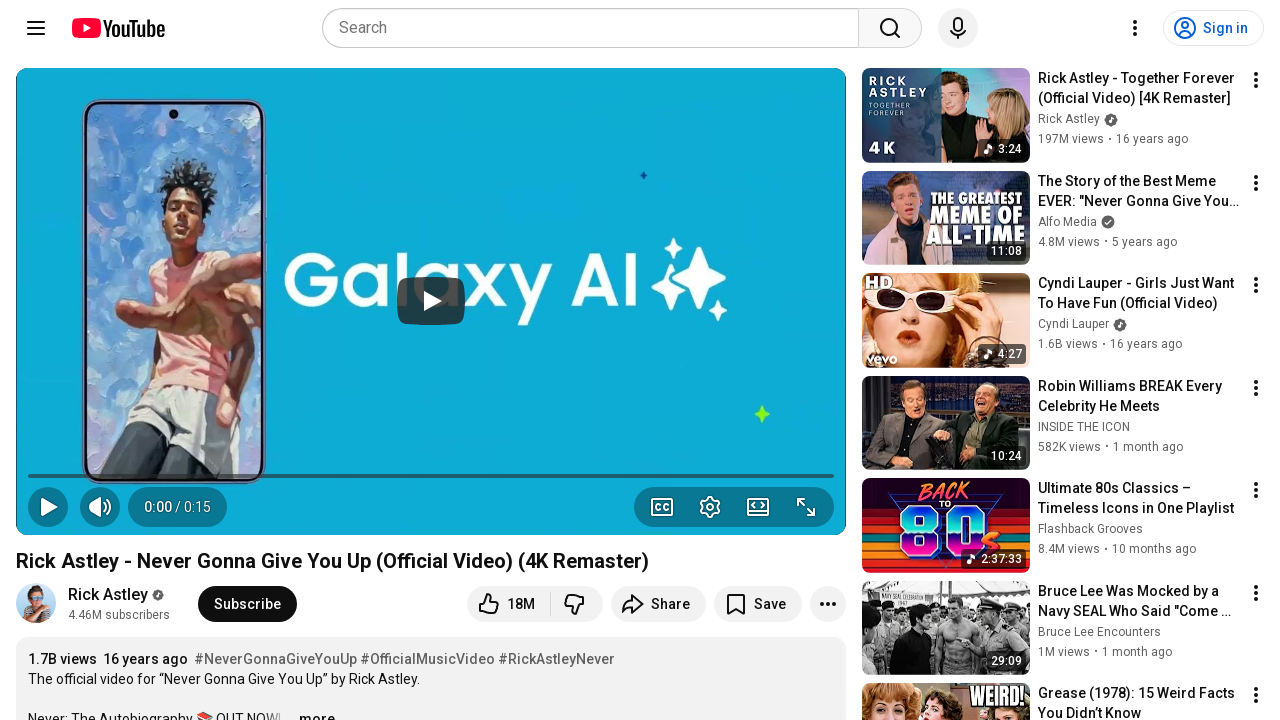

Navigated back to YouTube home page
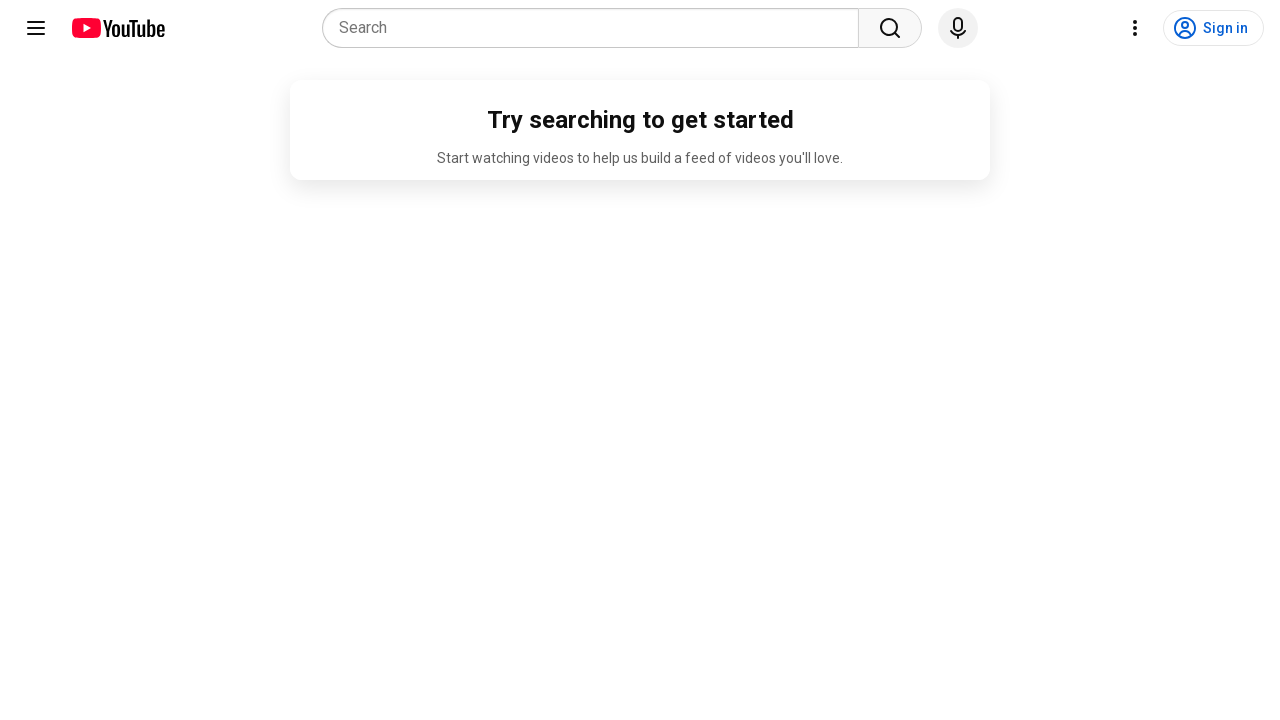

YouTube home page reloaded and network idle
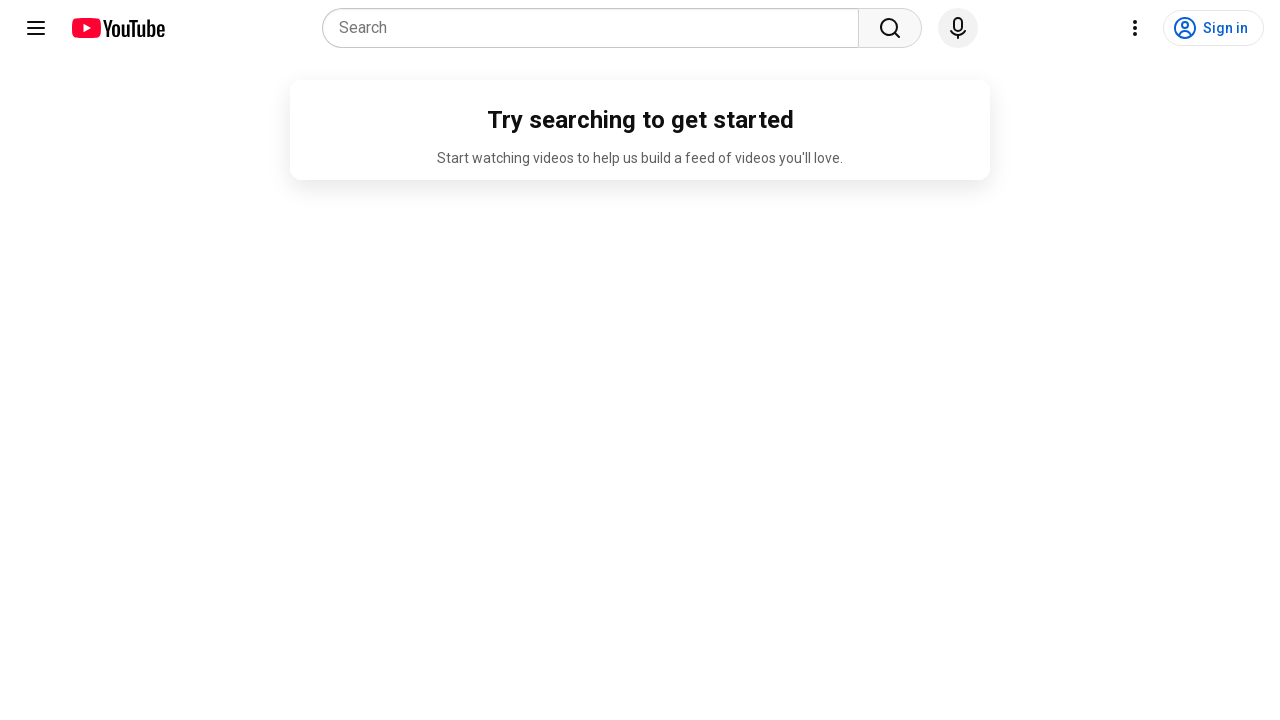

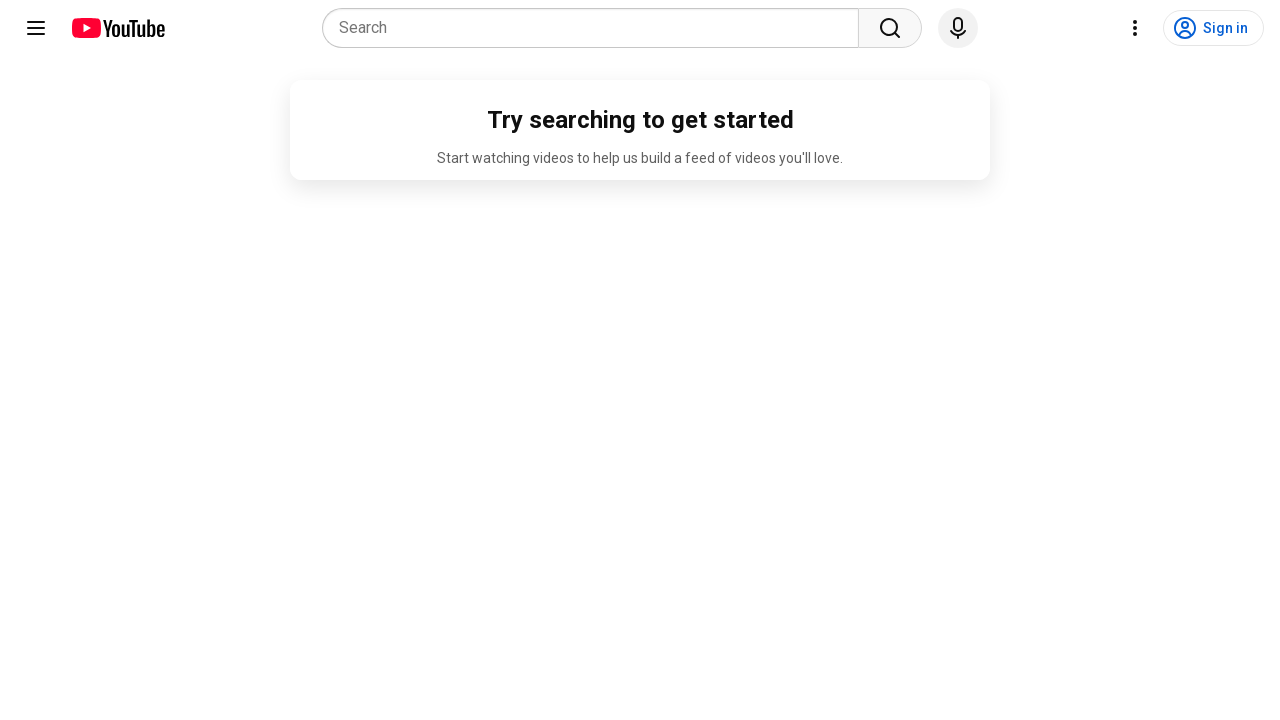